Tests form filling functionality by entering first name and last name values into a form on the Formy project demo site.

Starting URL: https://formy-project.herokuapp.com/form

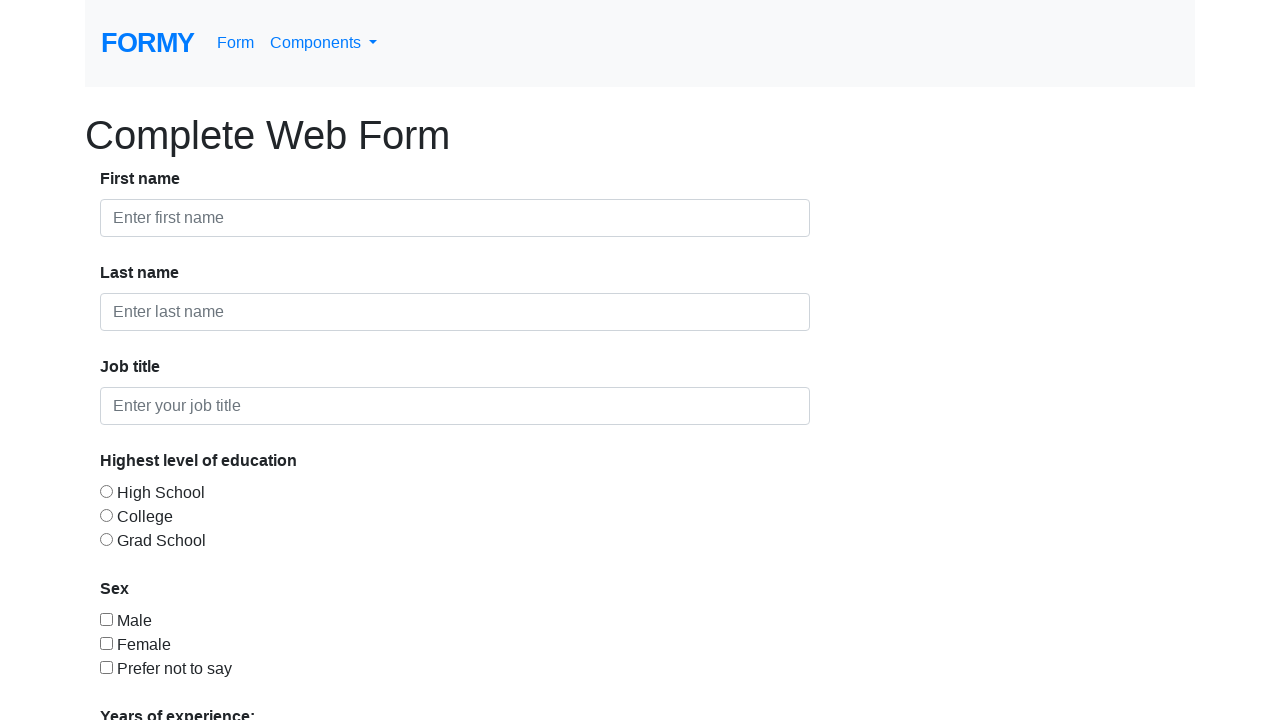

Filled first name field with 'ion' on #first-name
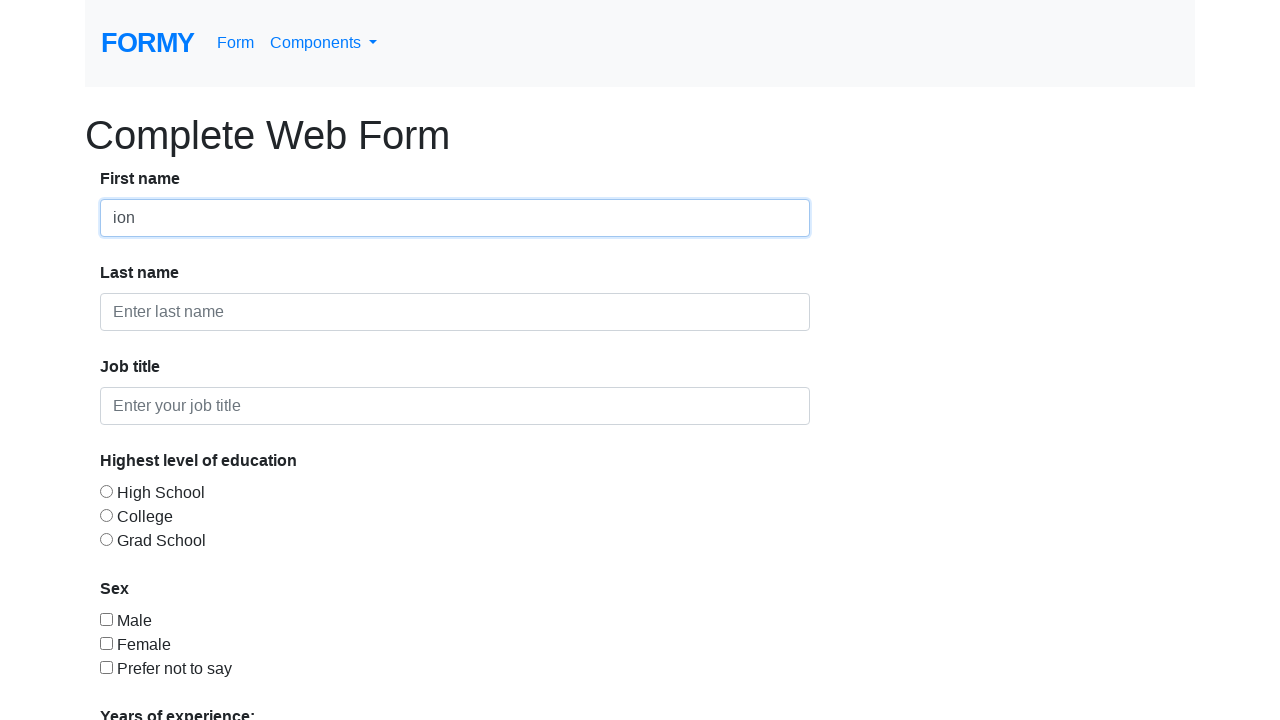

Filled last name field with 'popescu' on #last-name
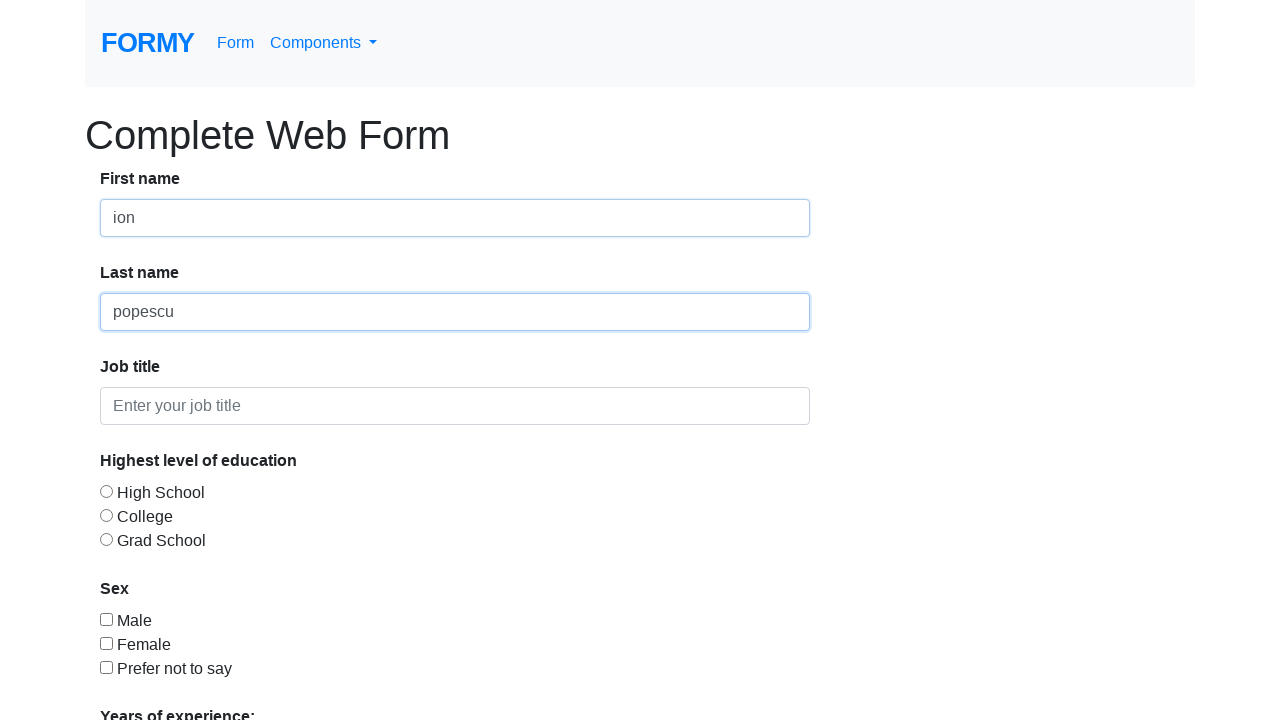

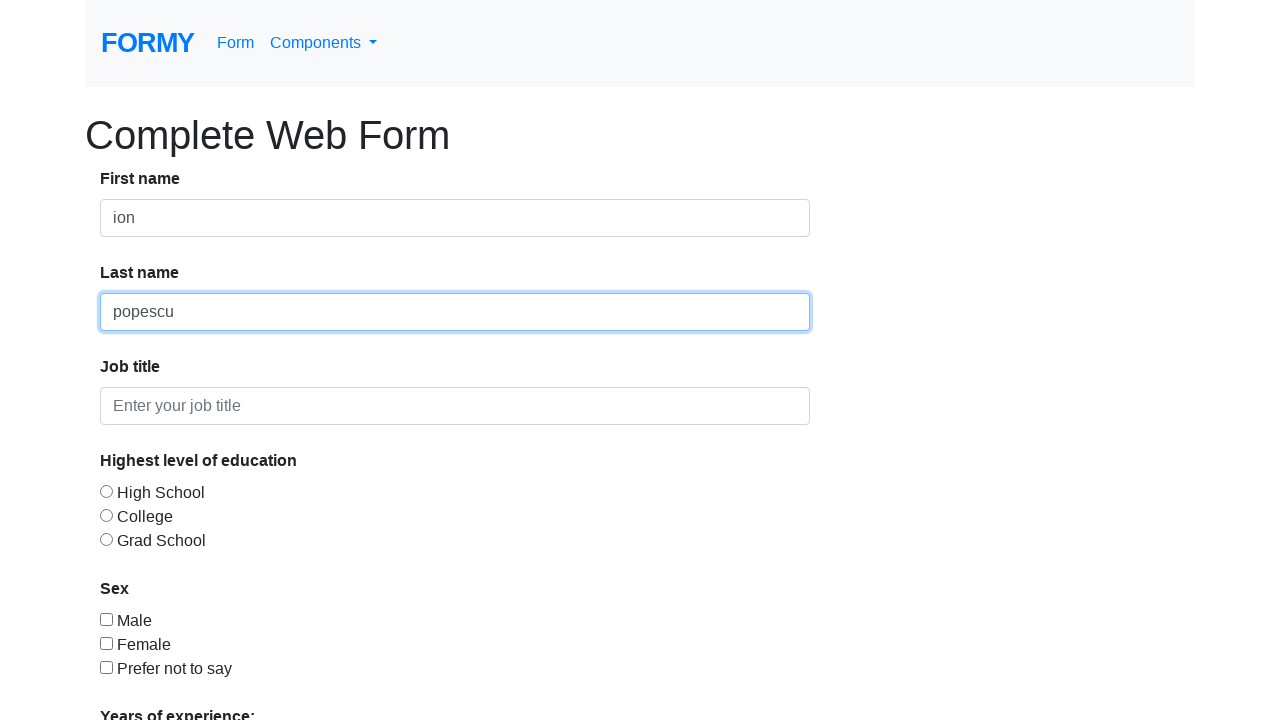